Demonstrates various Playwright selector methods (ID, CSS, XPath, and text-based selectors) by interacting with form elements on a demo site, filling input fields and clicking buttons using different selector syntaxes.

Starting URL: https://www.saucedemo.com/

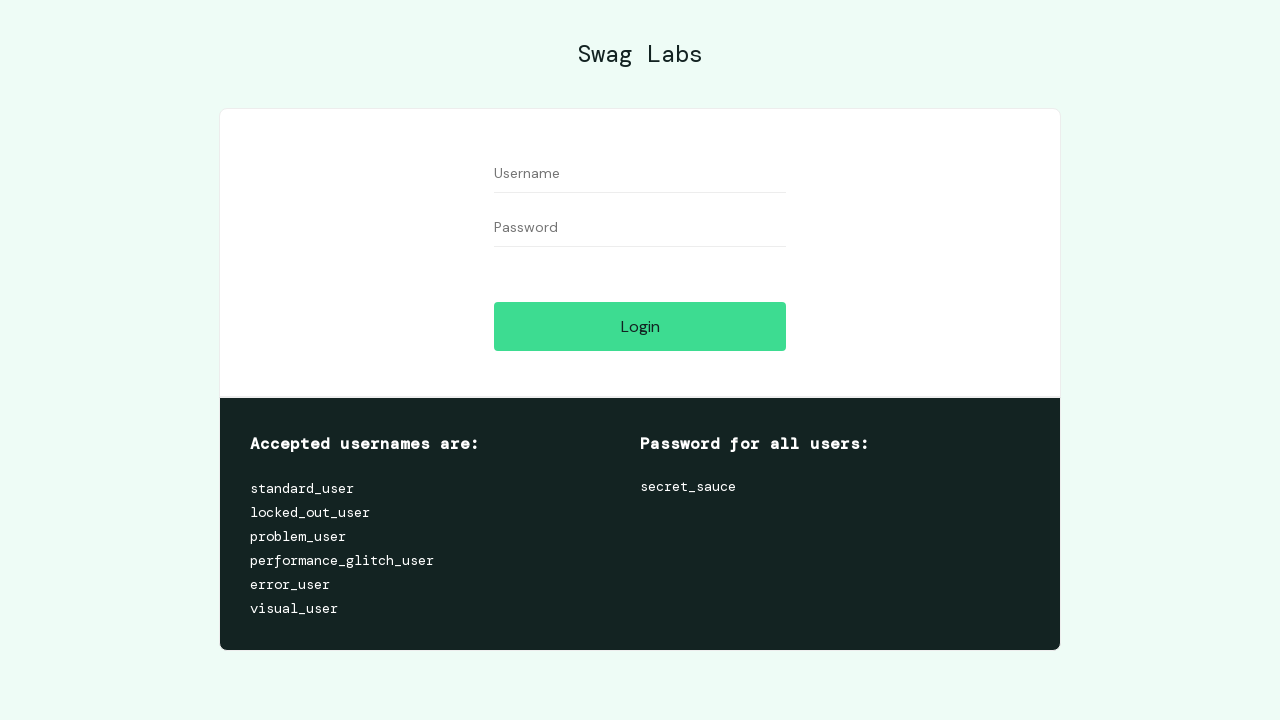

Clicked on username field using ID selector at (640, 174) on [id="user-name"]
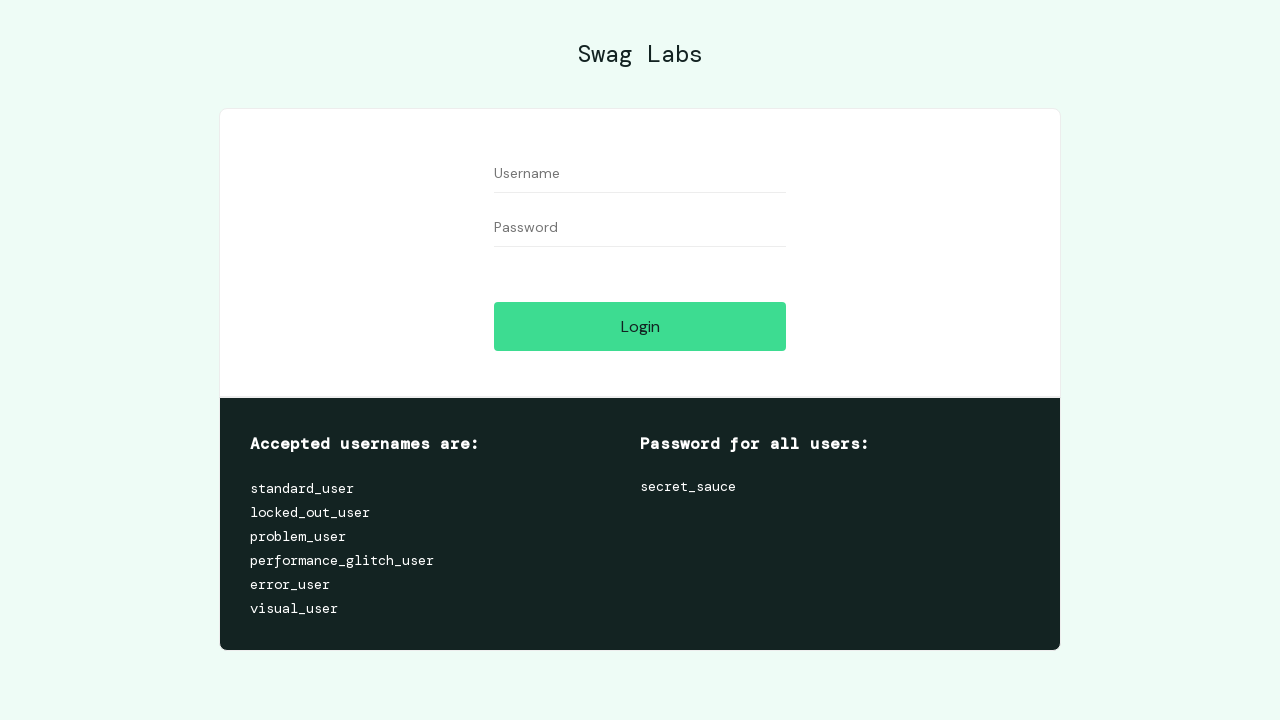

Filled username field with 'Edison' using CSS locator on [id="user-name"]
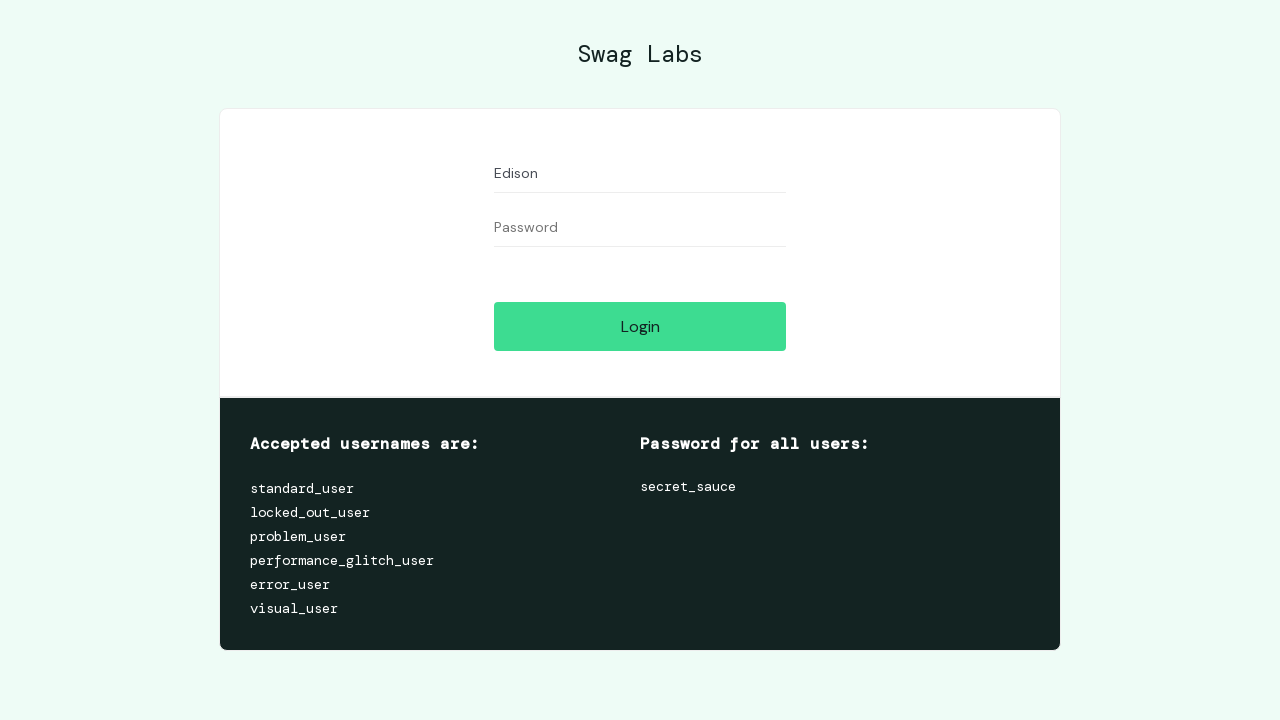

Filled username field with 'Kinuthia' using CSS selector on [id="user-name"]
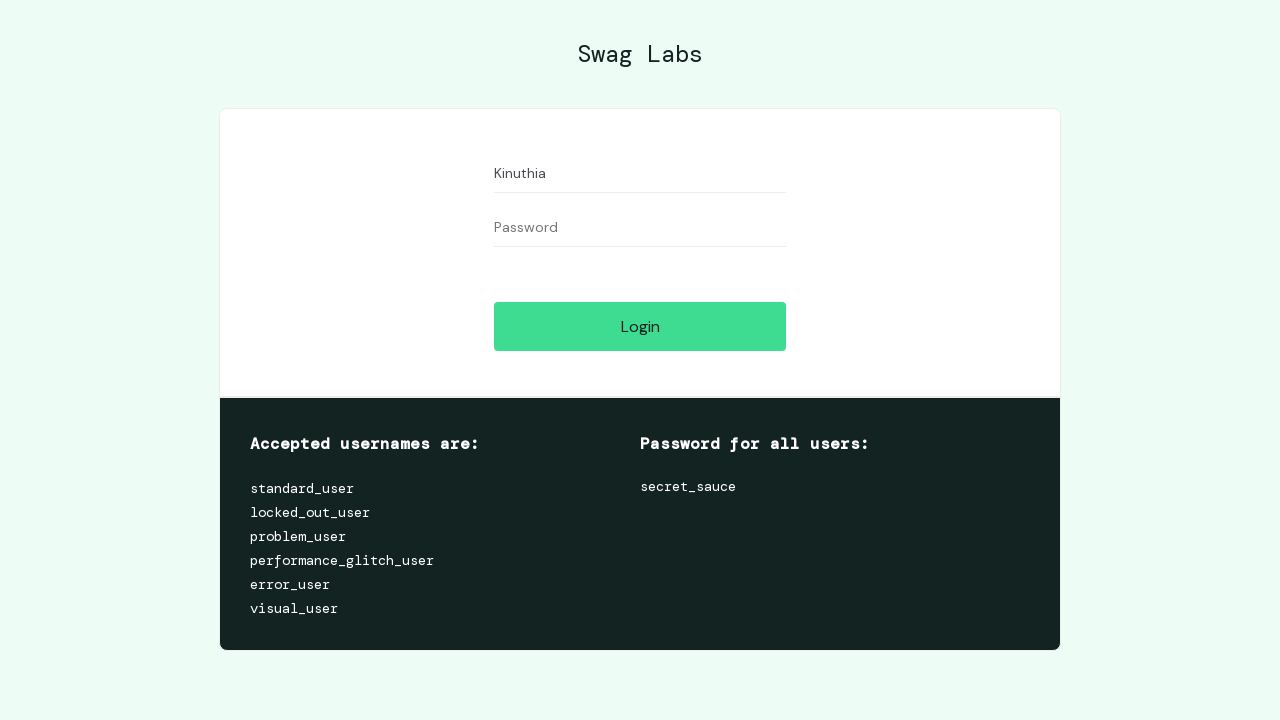

Clicked login button using CSS ID selector at (640, 326) on #login-button
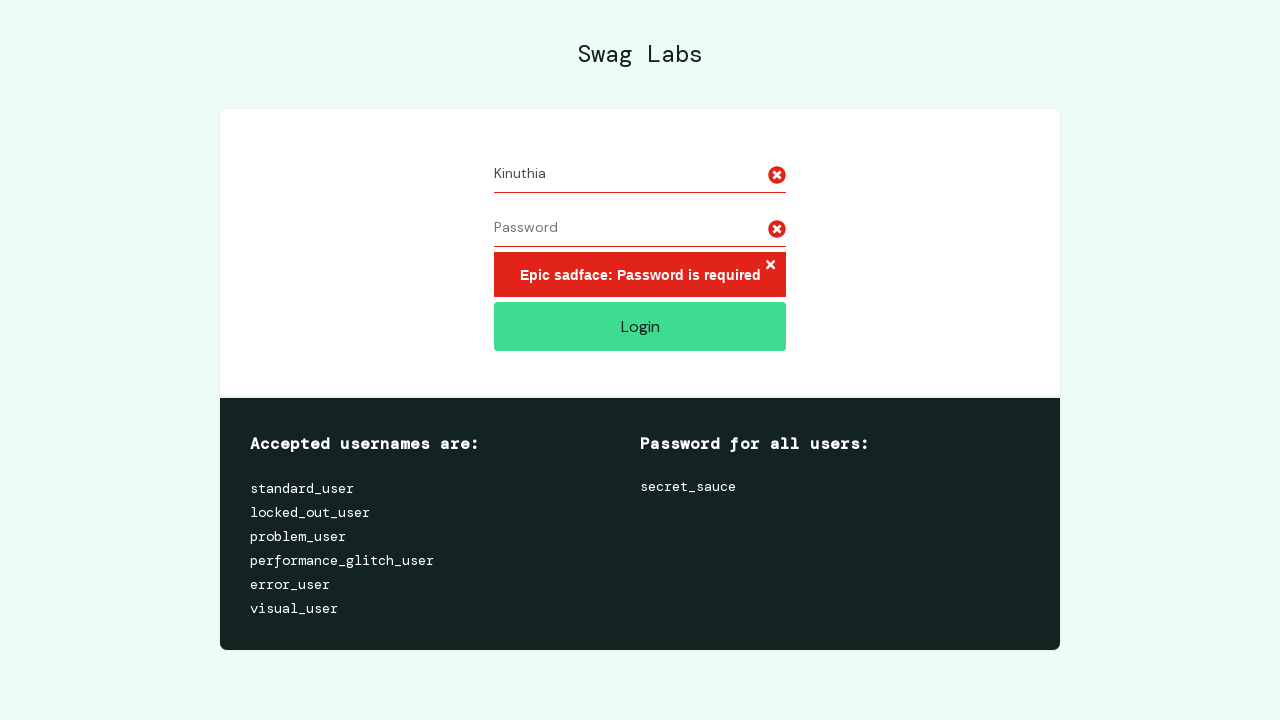

Filled username field with 'Ndathe' using XPath selector on xpath=//input[@id="user-name"]
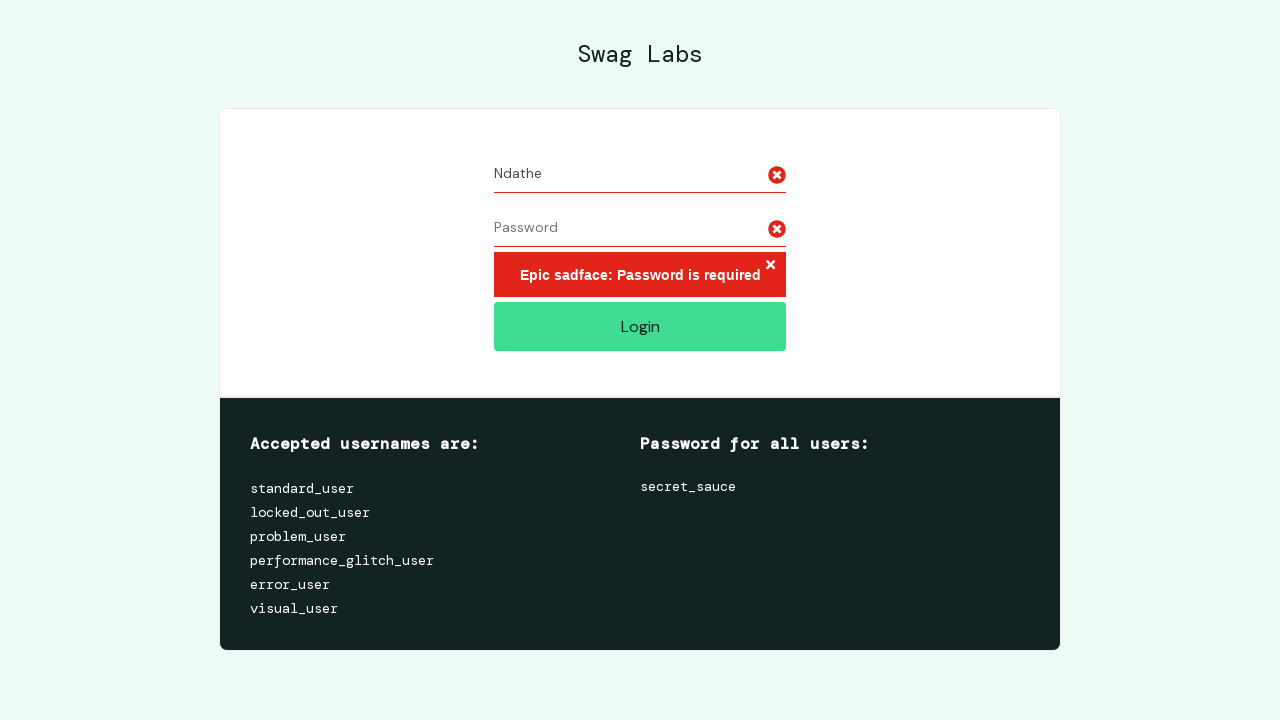

Filled username field with 'Alkinu' using alternative XPath syntax on xpath=//input[@id="user-name"]
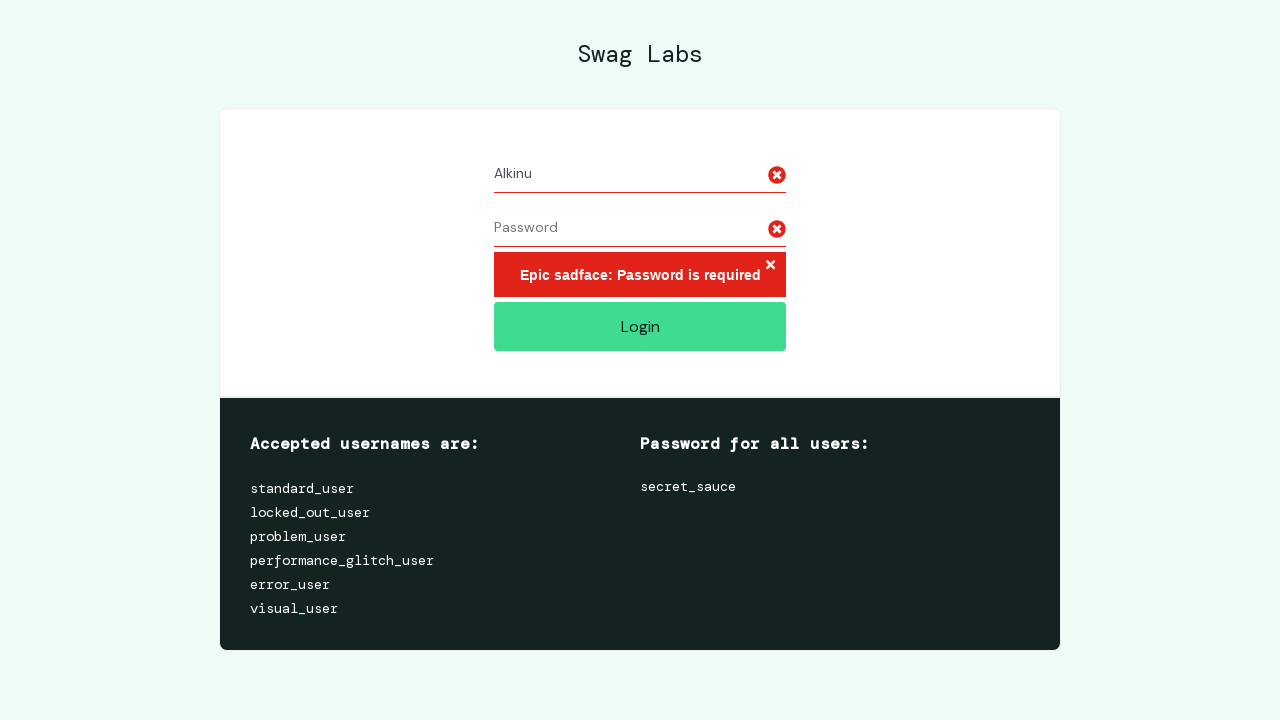

Clicked login button using text-based selector at (640, 326) on text=LOGIN
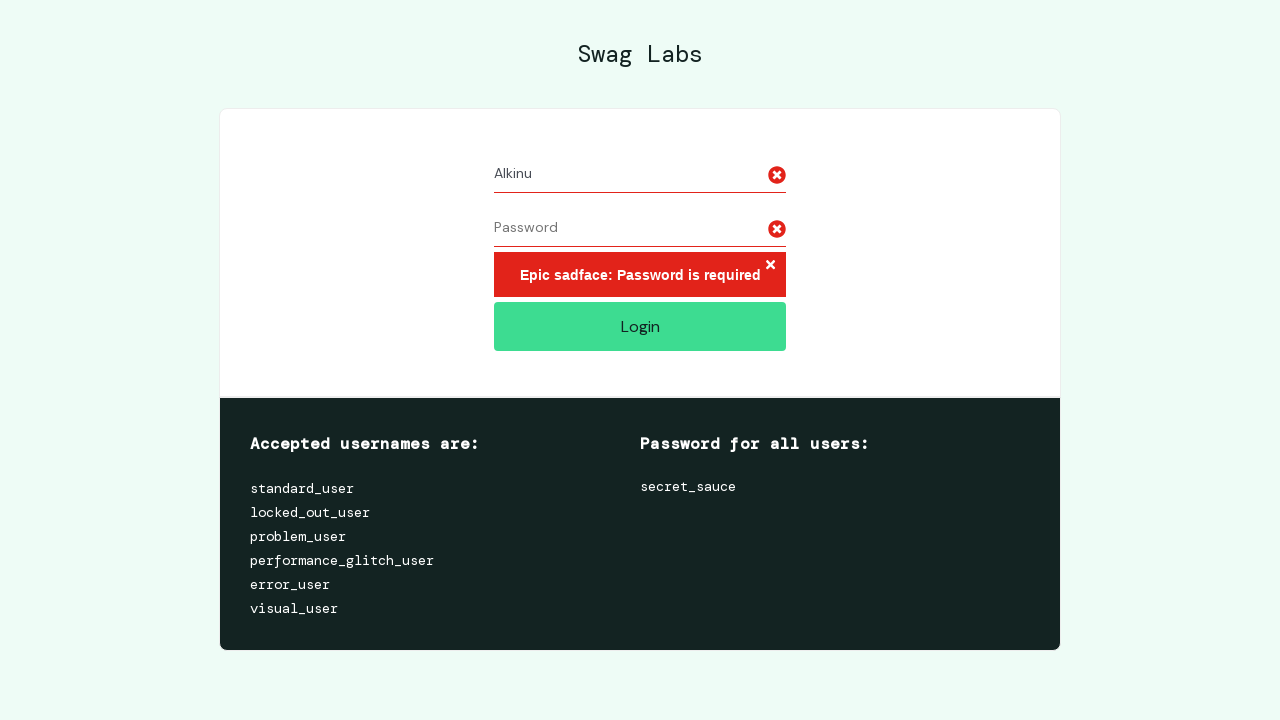

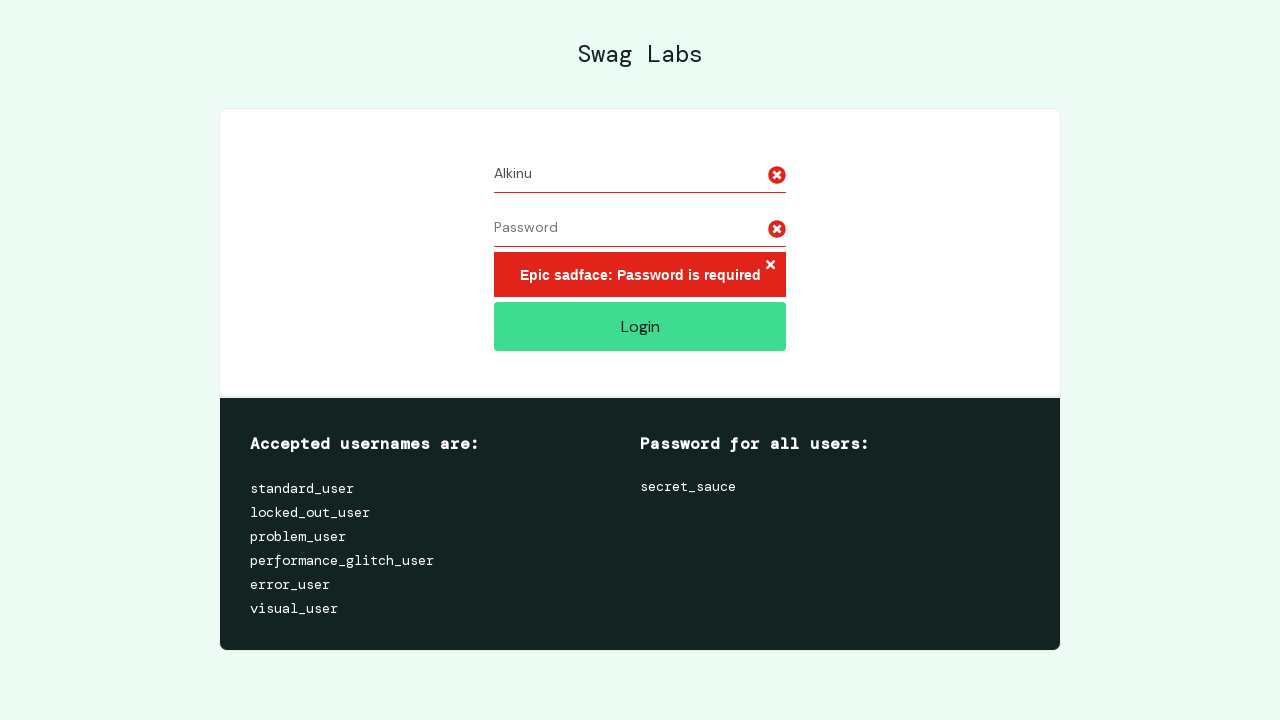